Tests multi-select dropdown functionality by selecting multiple car options using different methods (by index, visible text, and value), then deselecting all options

Starting URL: https://www.w3schools.com/tags/tryit.asp?filename=tryhtml_select_multiple

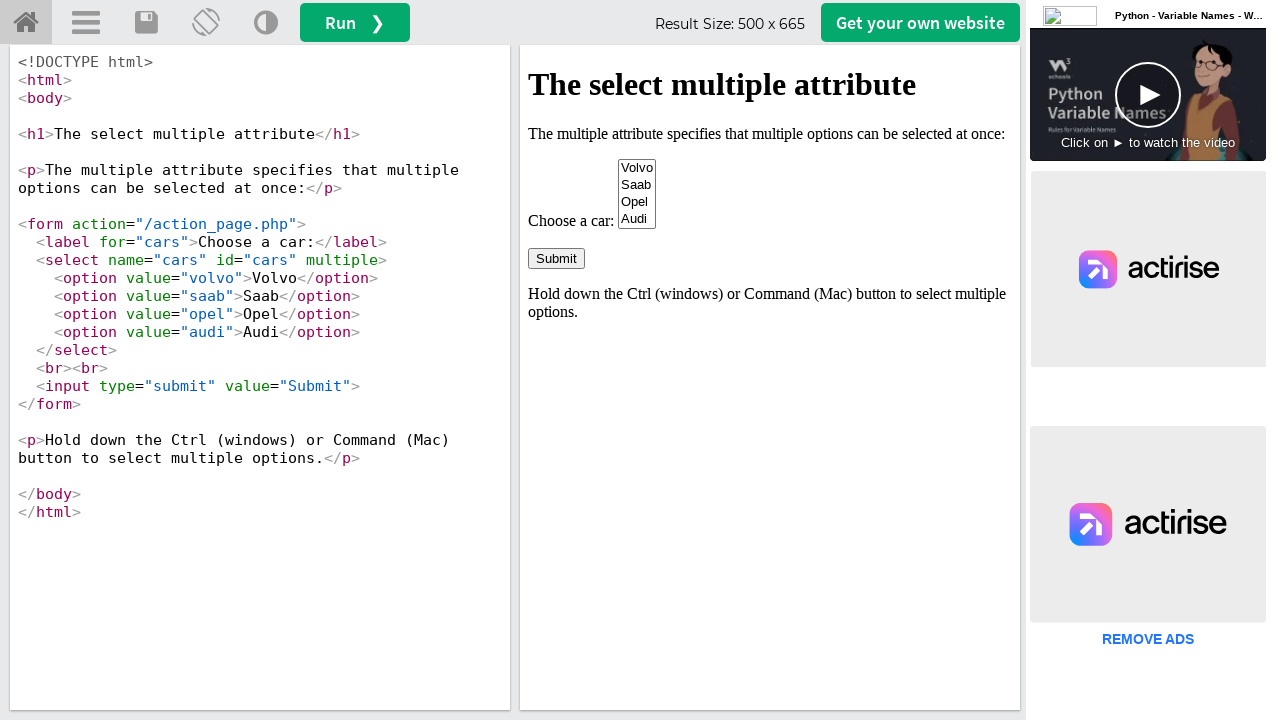

Located iframe containing the multi-select form
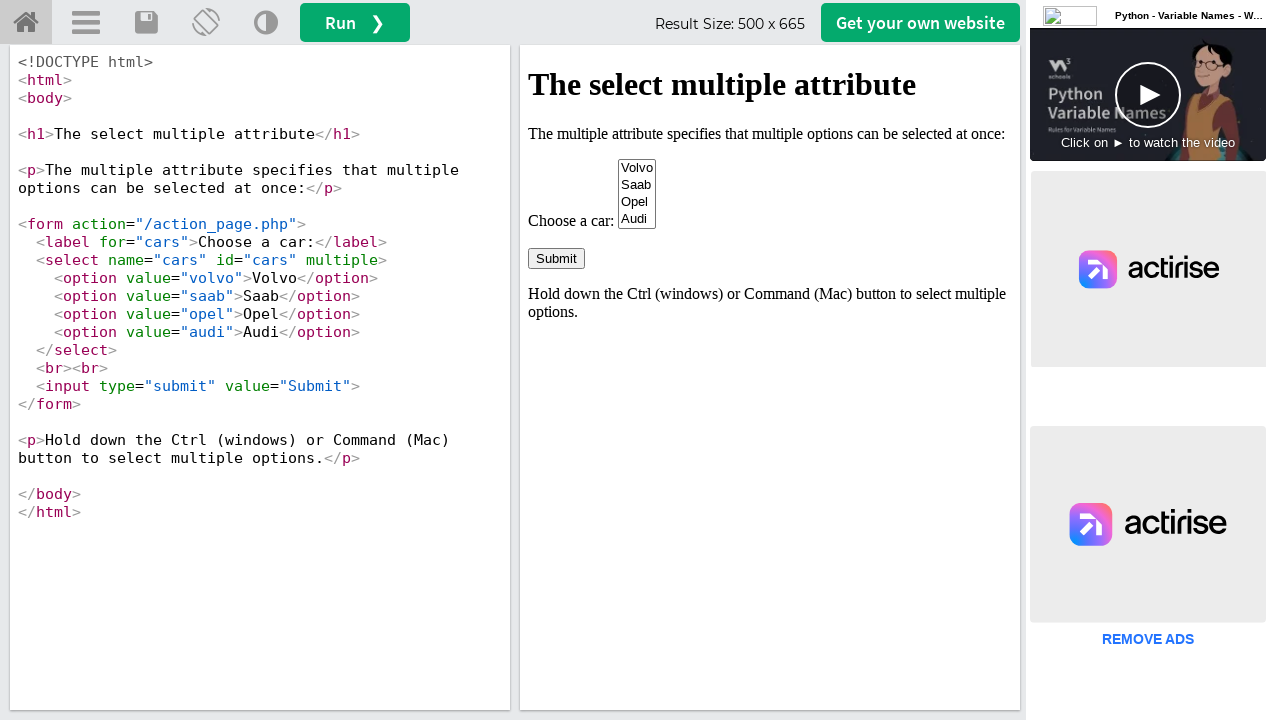

Selected first option (Volvo) by index on iframe[id='iframeResult'] >> internal:control=enter-frame >> select[name='cars']
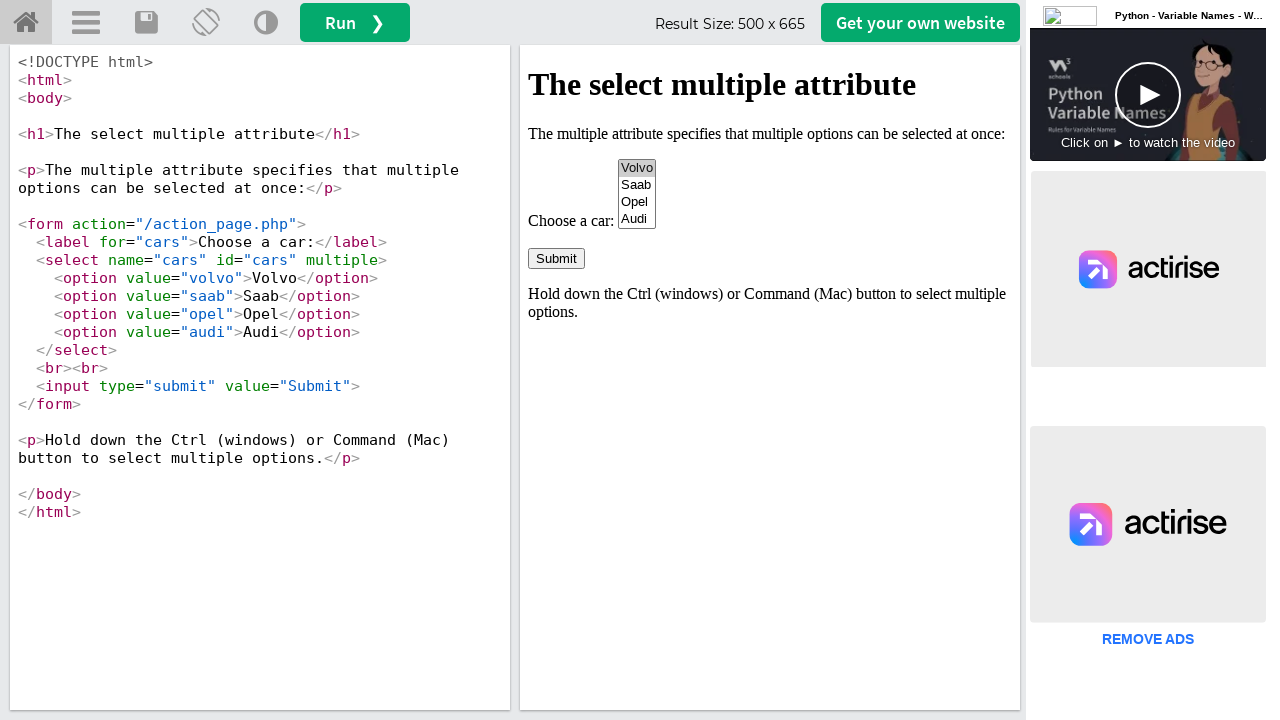

Selected Opel by visible text on iframe[id='iframeResult'] >> internal:control=enter-frame >> select[name='cars']
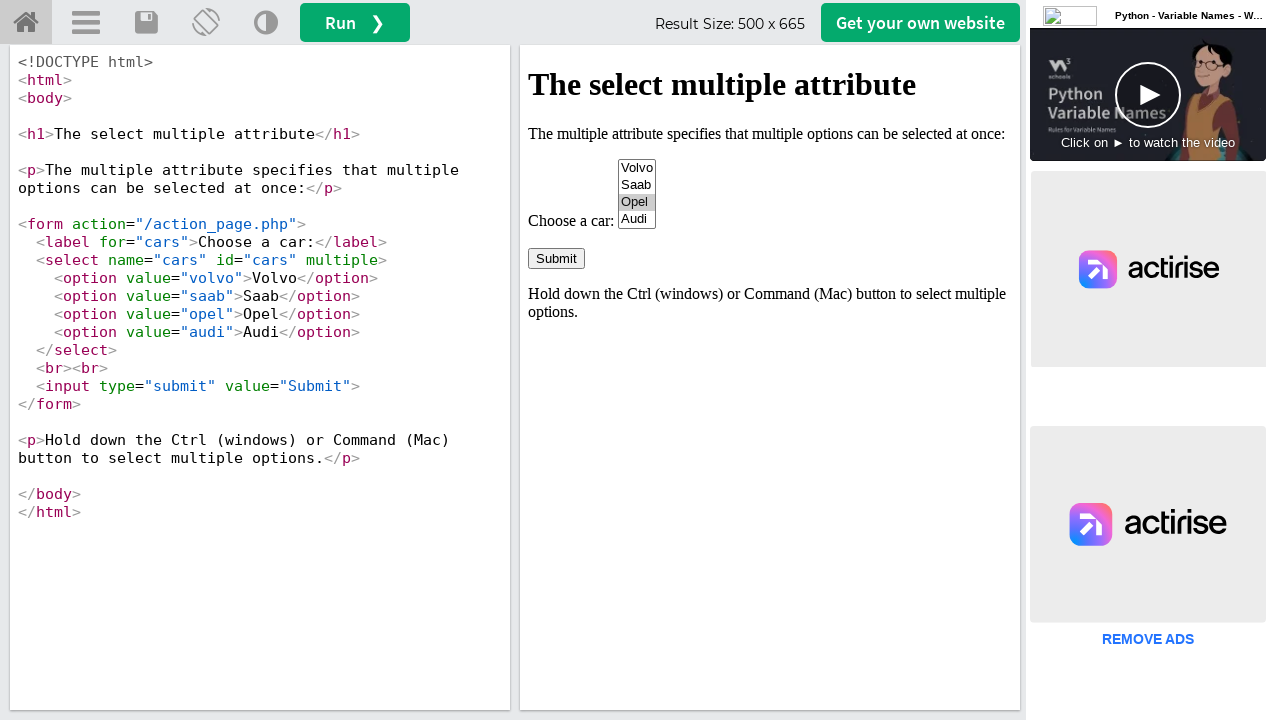

Selected Audi by value attribute on iframe[id='iframeResult'] >> internal:control=enter-frame >> select[name='cars']
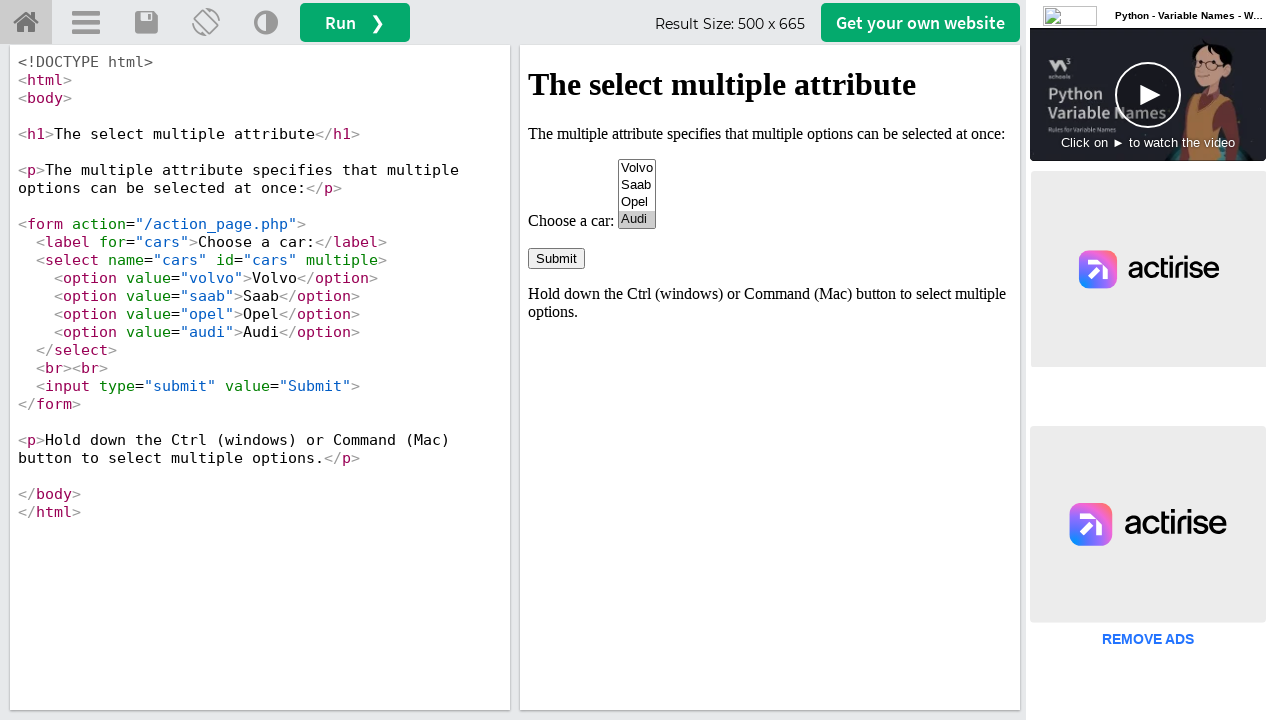

Deselected all options from multi-select dropdown on iframe[id='iframeResult'] >> internal:control=enter-frame >> select[name='cars']
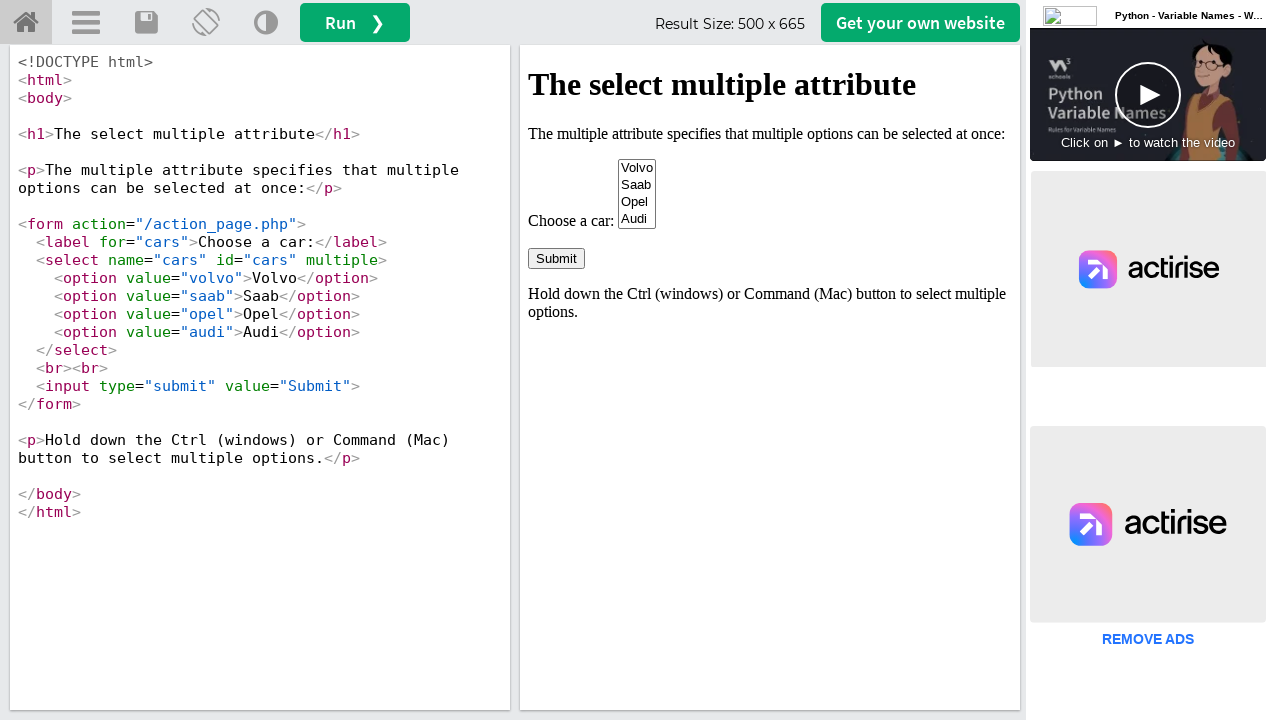

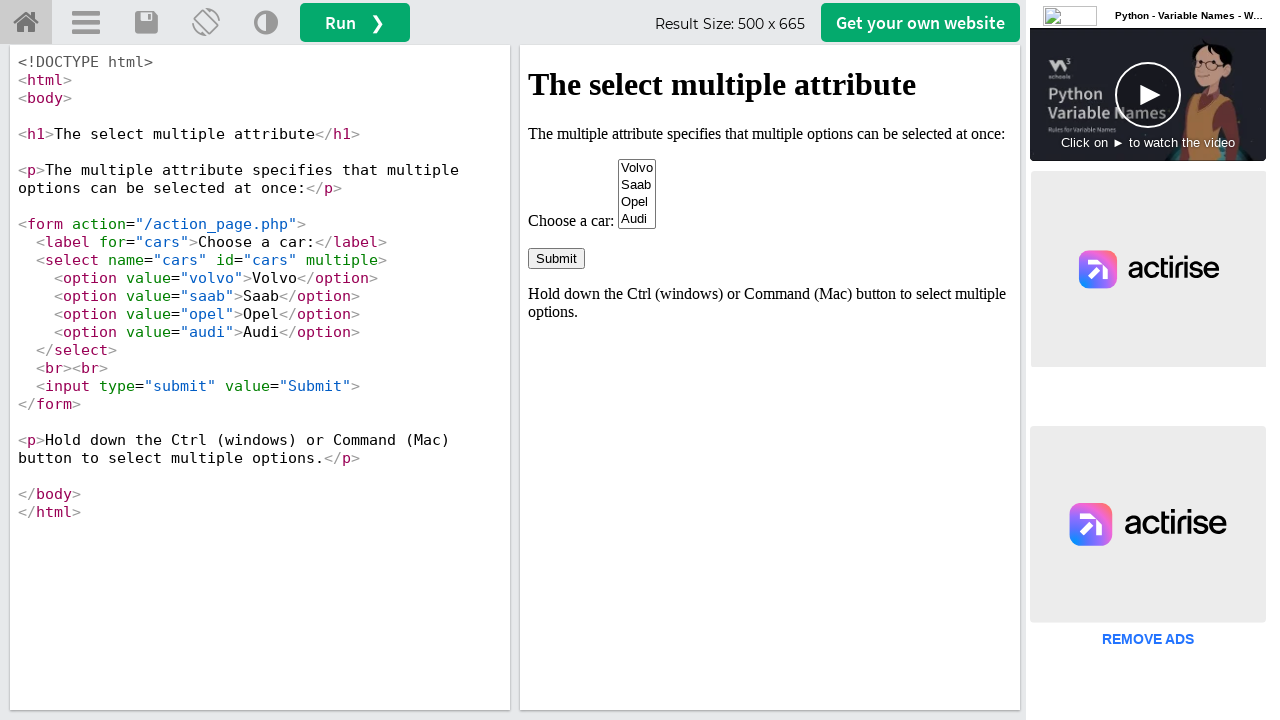